Tests dropdown select functionality by selecting options using different methods (by visible text, by value, and by index) and verifies that all expected options are present in the dropdown.

Starting URL: https://the-internet.herokuapp.com/dropdown

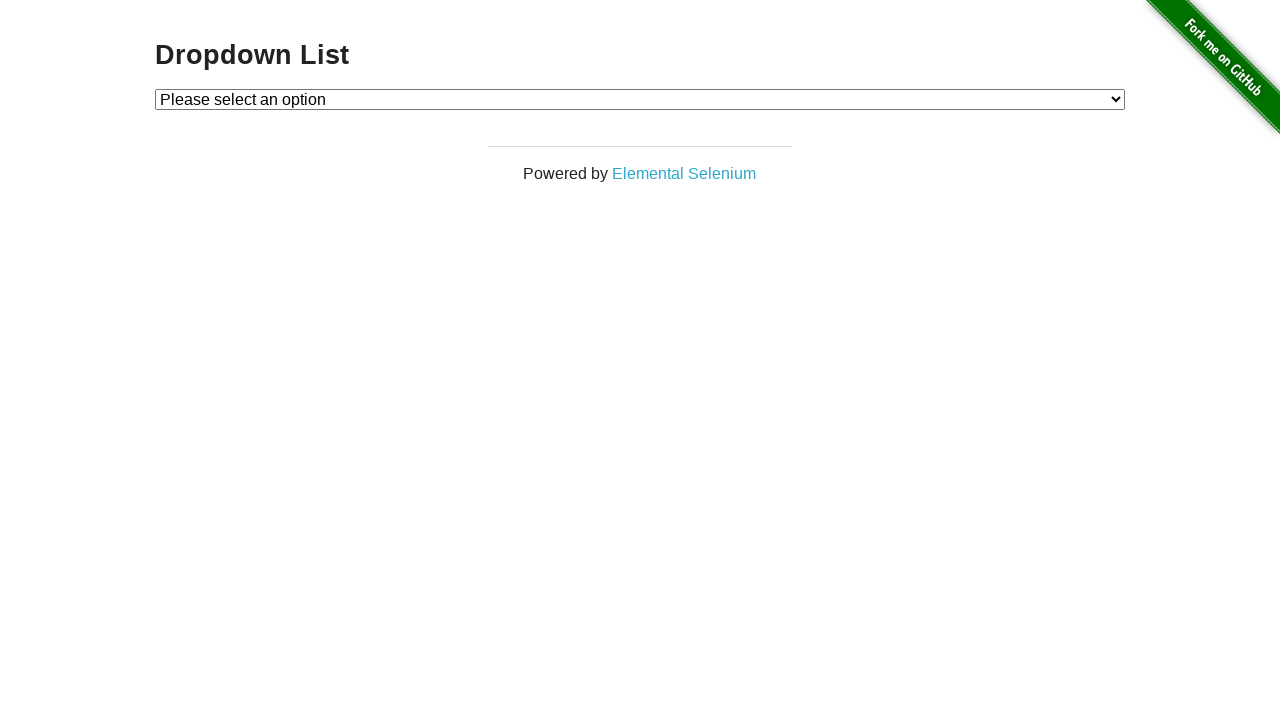

Waited for dropdown to be visible
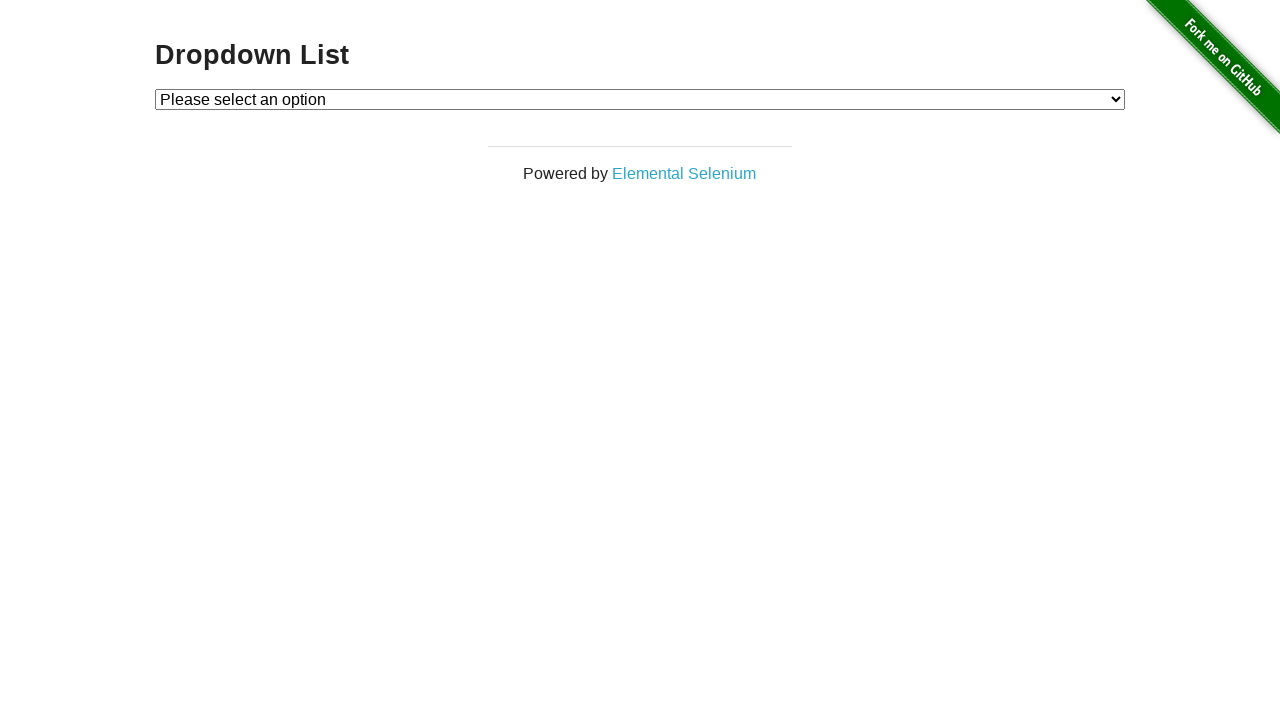

Selected Option 1 by visible text on select#dropdown
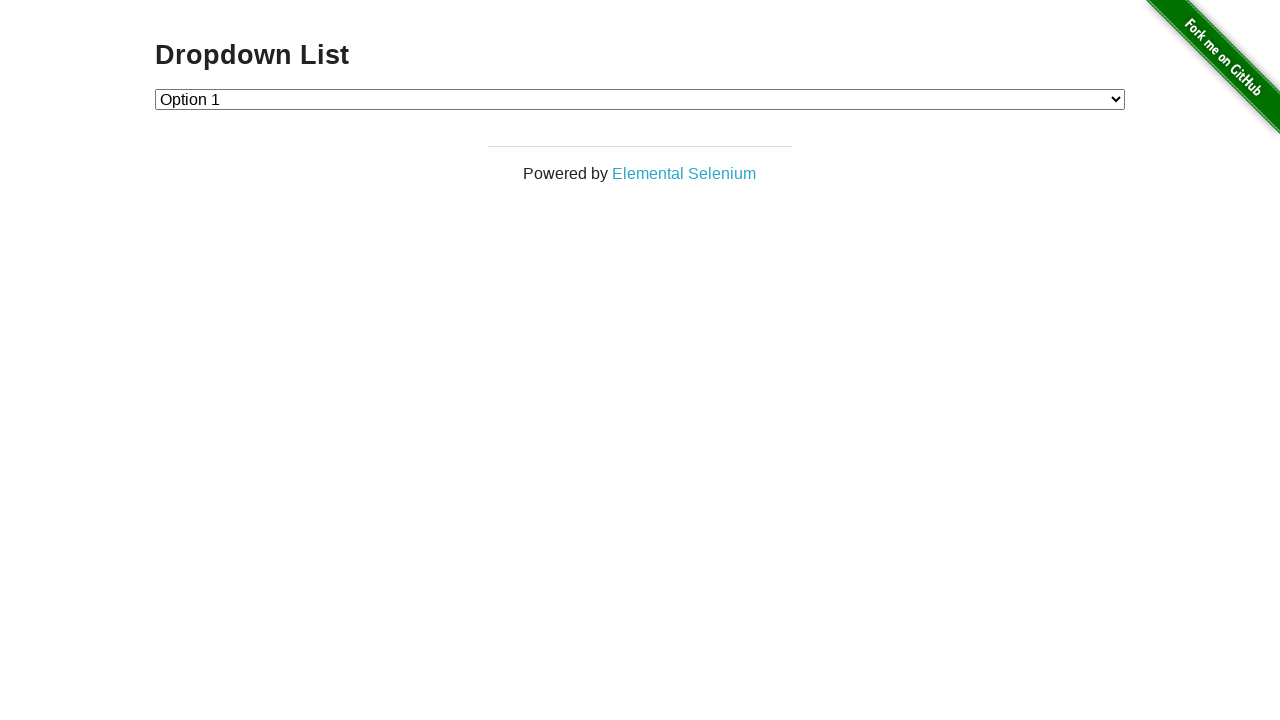

Selected Option 2 by value on select#dropdown
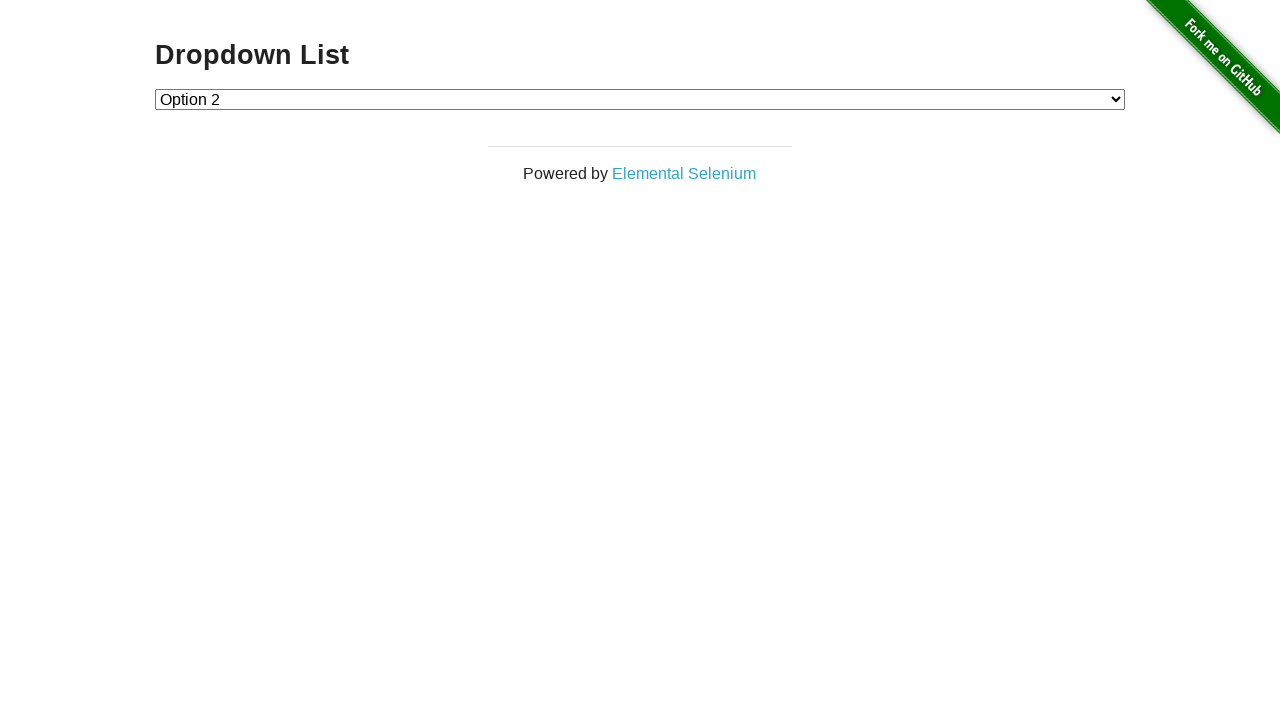

Selected Option 1 by index on select#dropdown
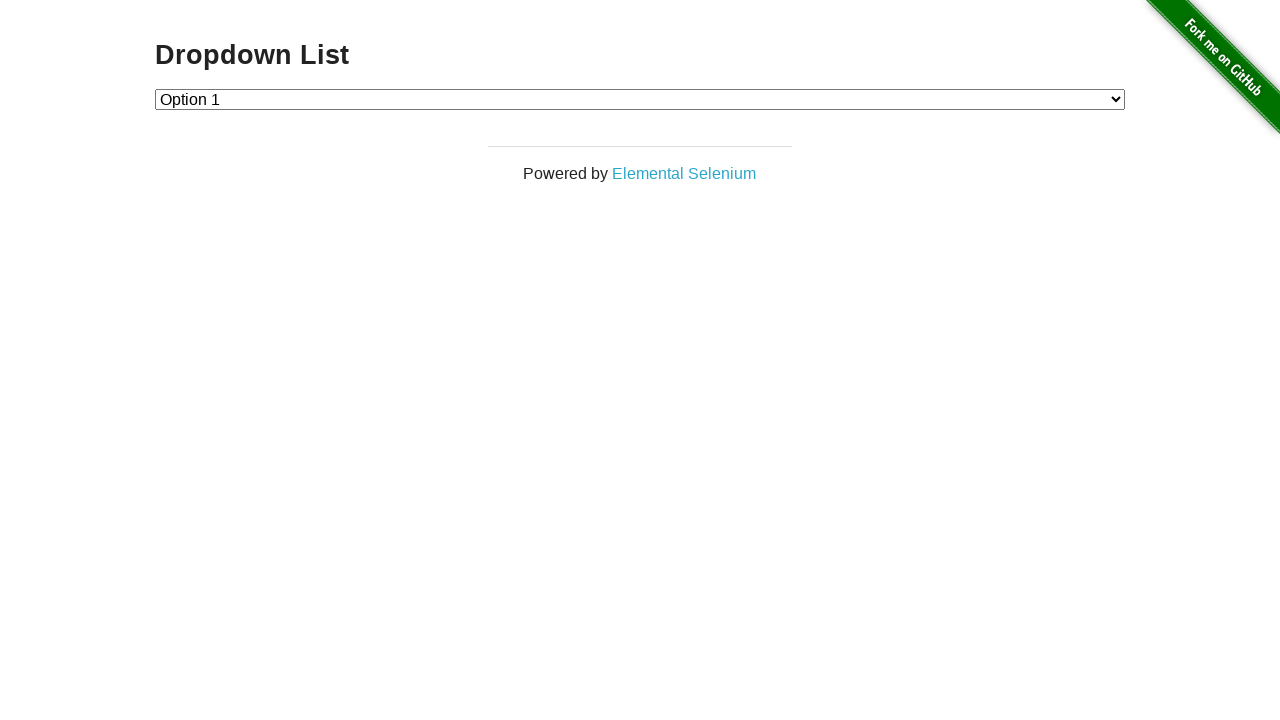

Retrieved all dropdown options
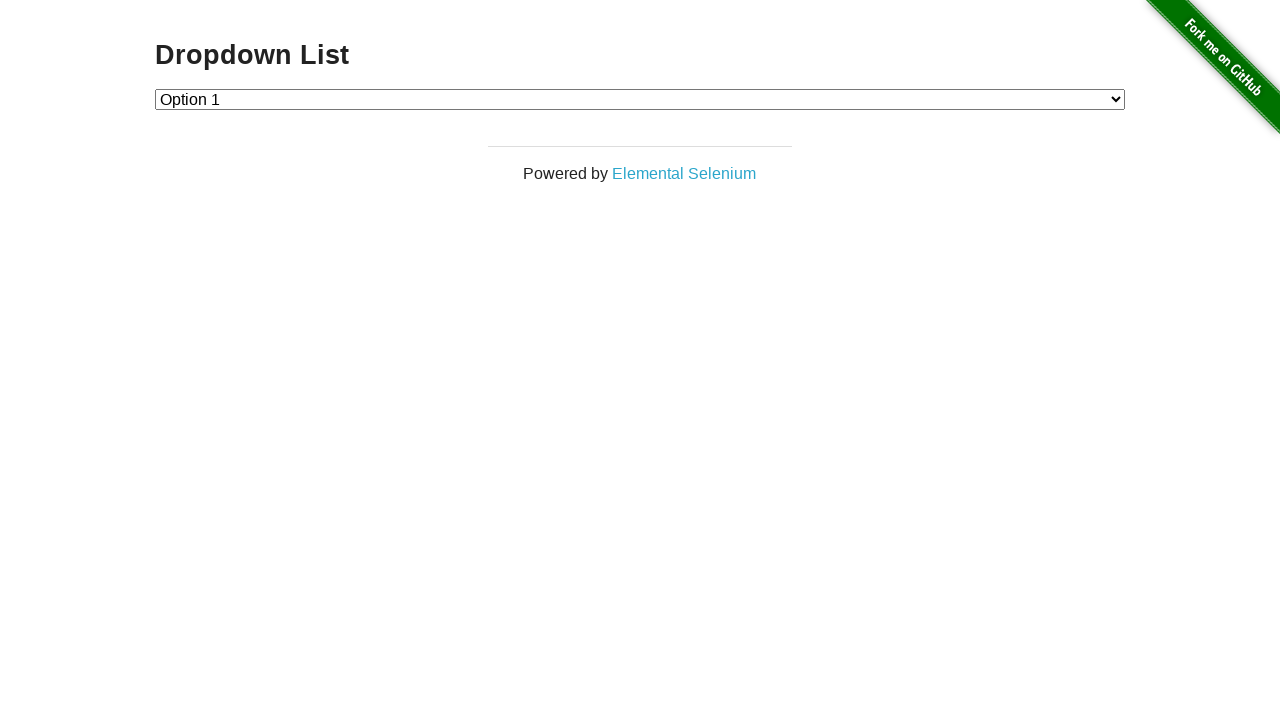

Verified option 0: 'Please select an option'
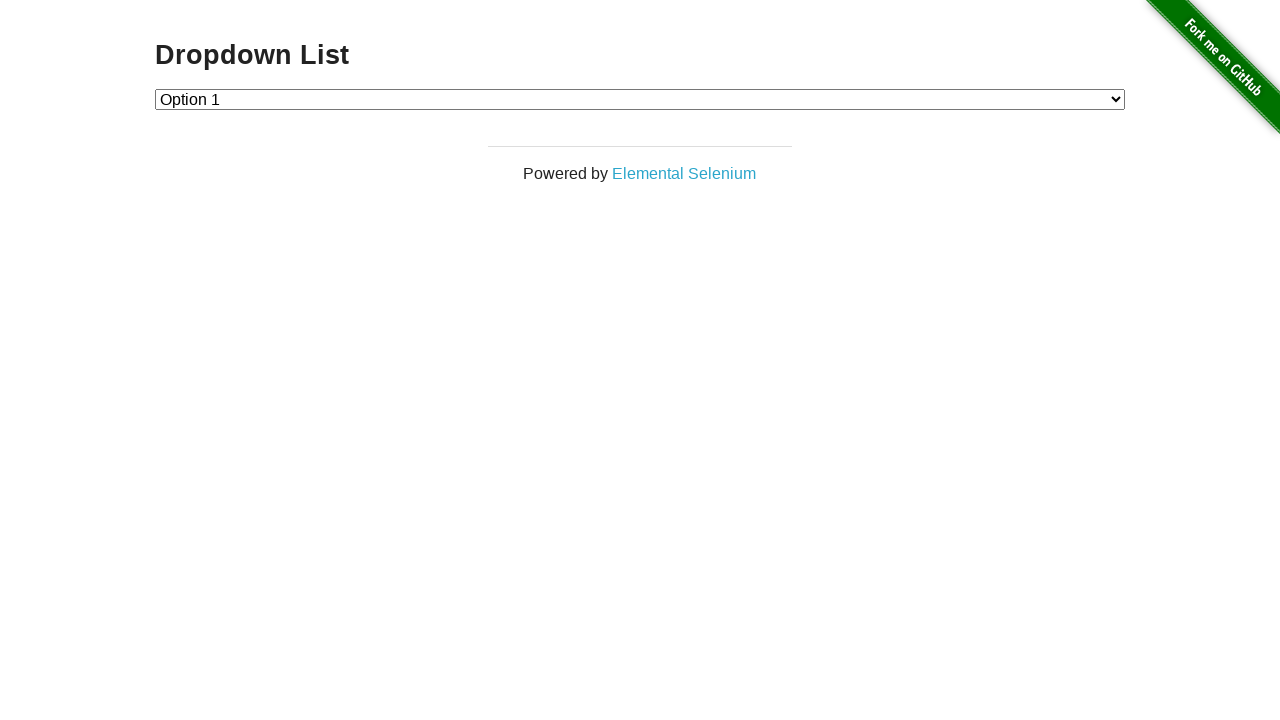

Verified option 1: 'Option 1'
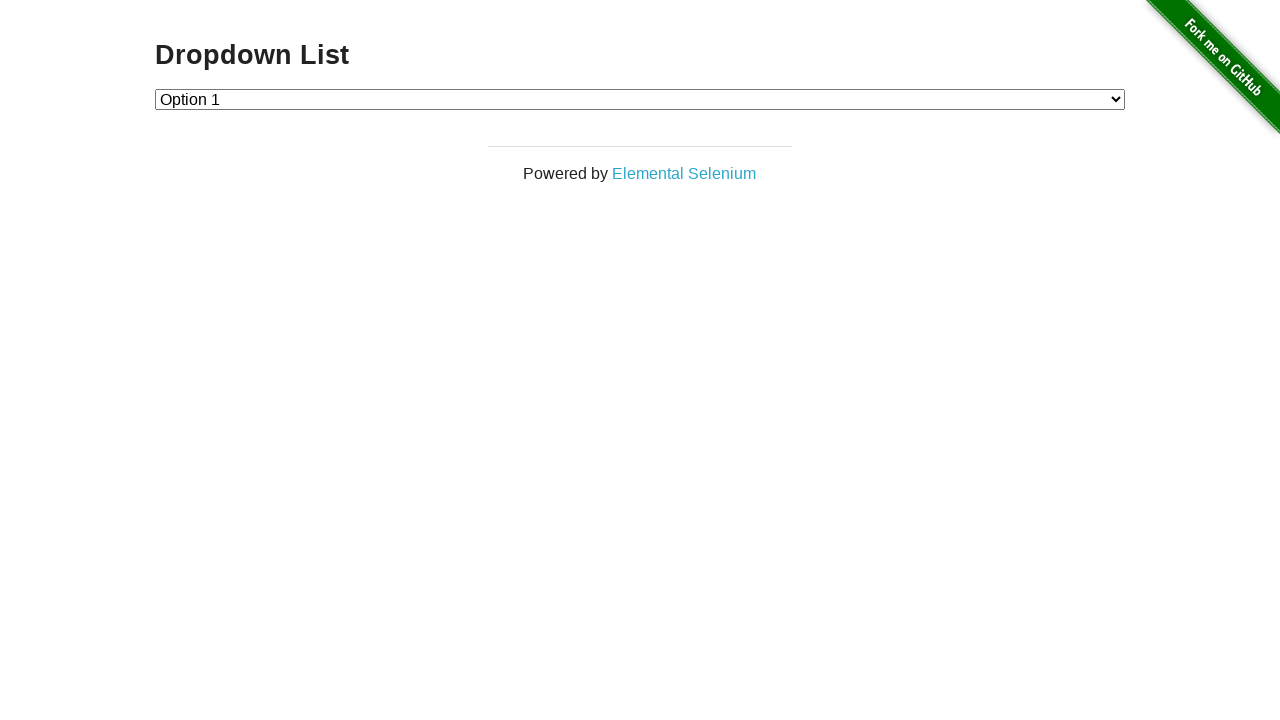

Verified option 2: 'Option 2'
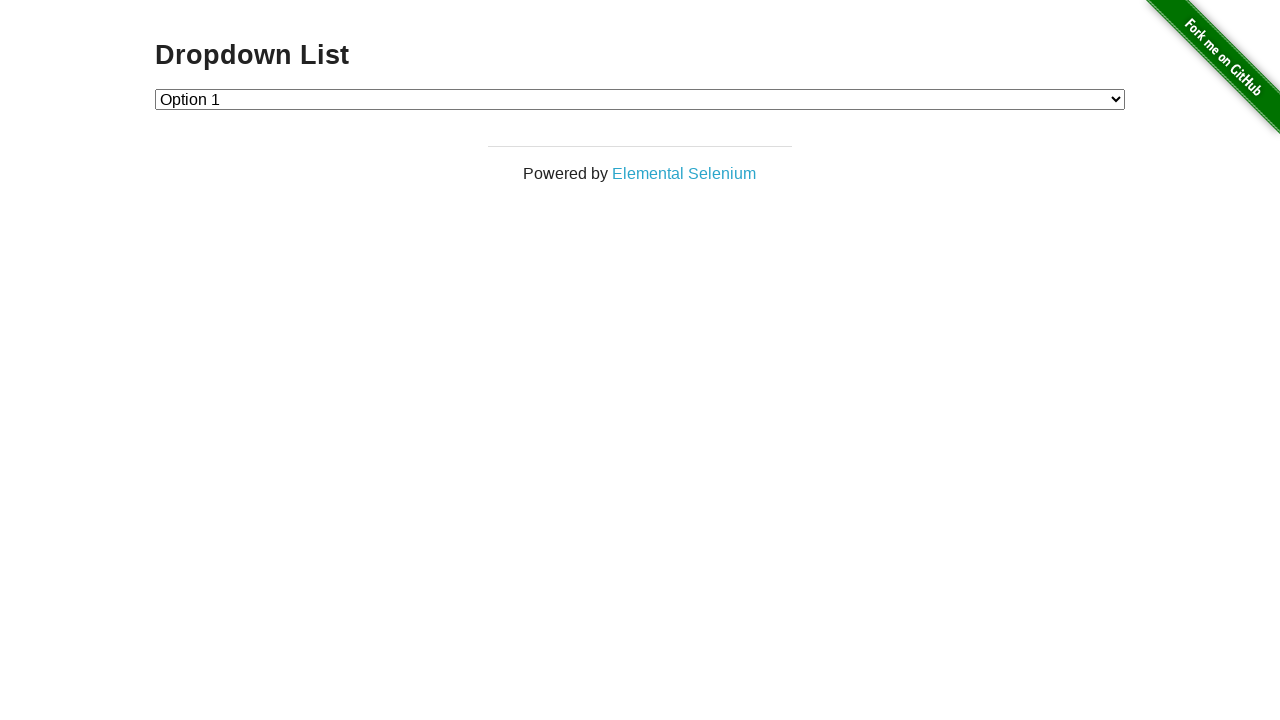

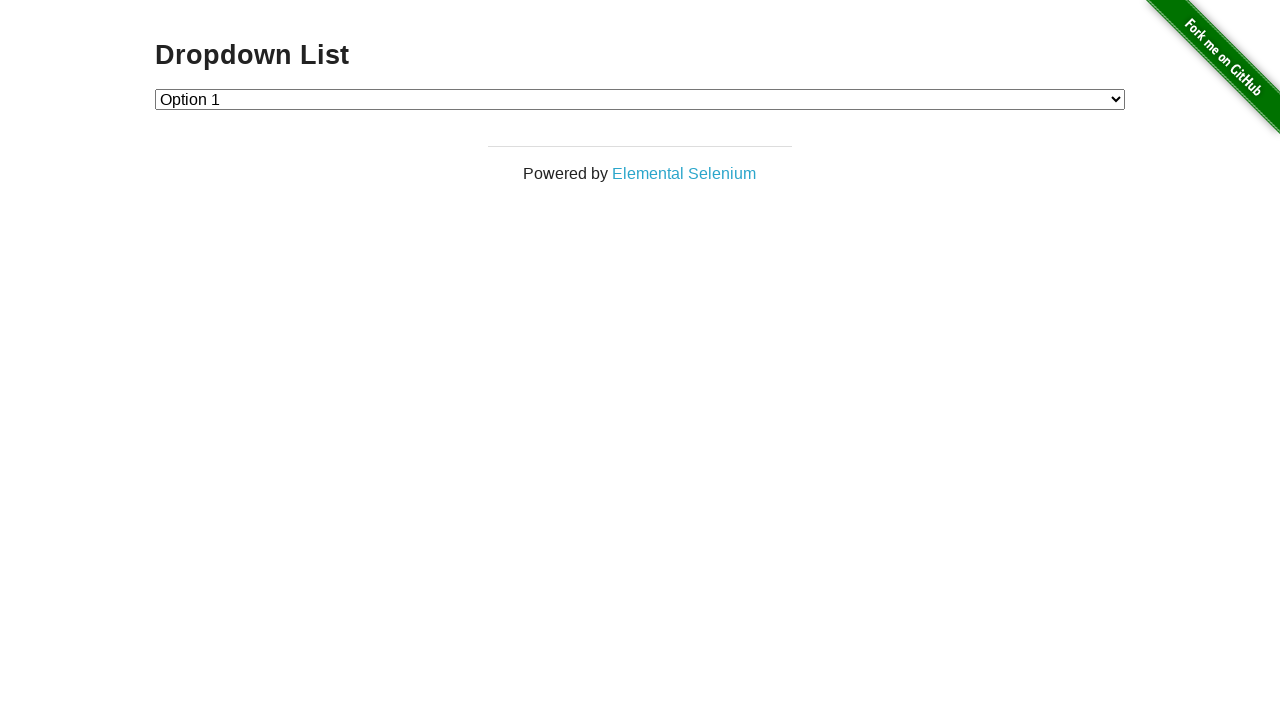